Tests drag and drop functionality on jQuery UI demo page by dragging an element and dropping it onto a target element within an iframe

Starting URL: http://jqueryui.com/droppable/

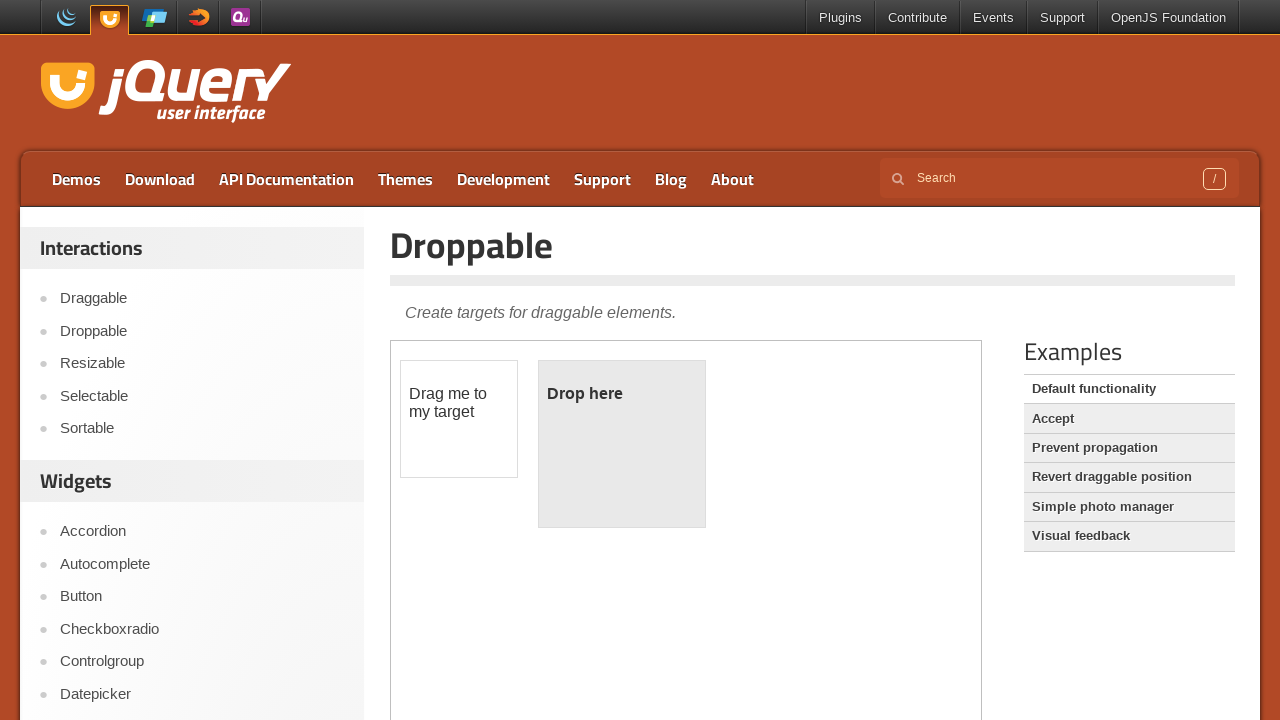

Located the first iframe containing drag and drop demo
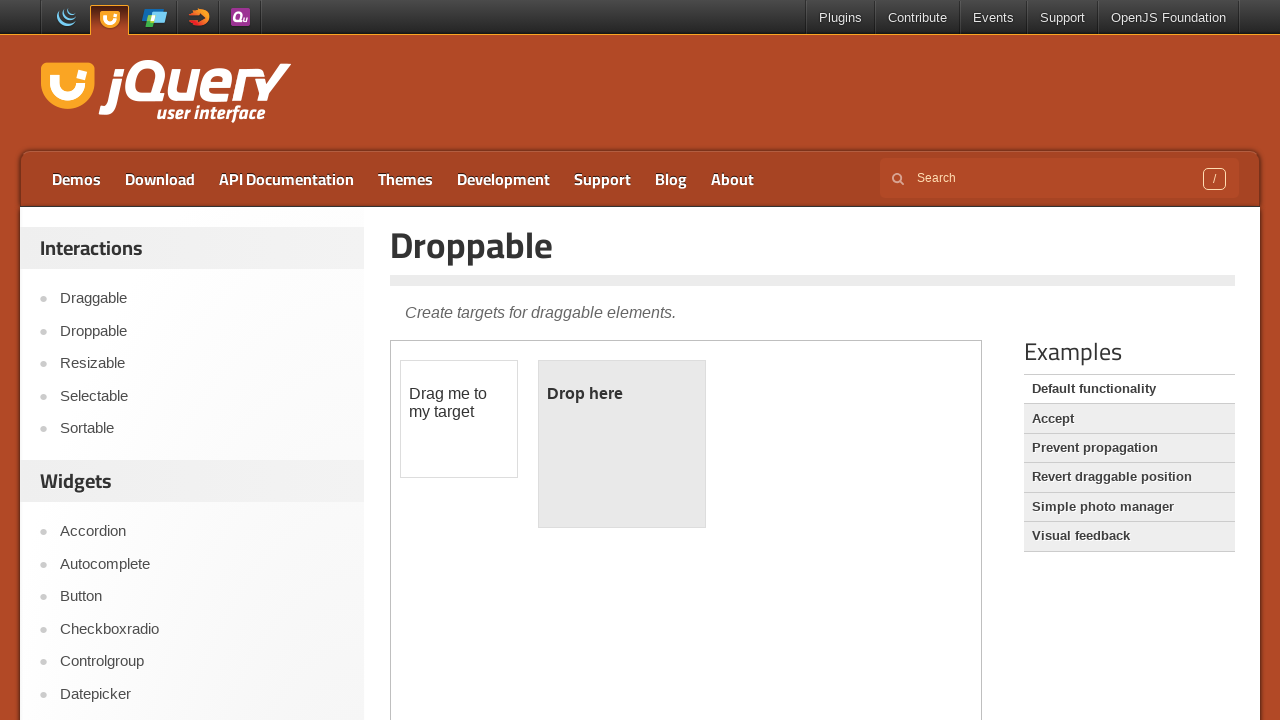

Located the draggable element within the iframe
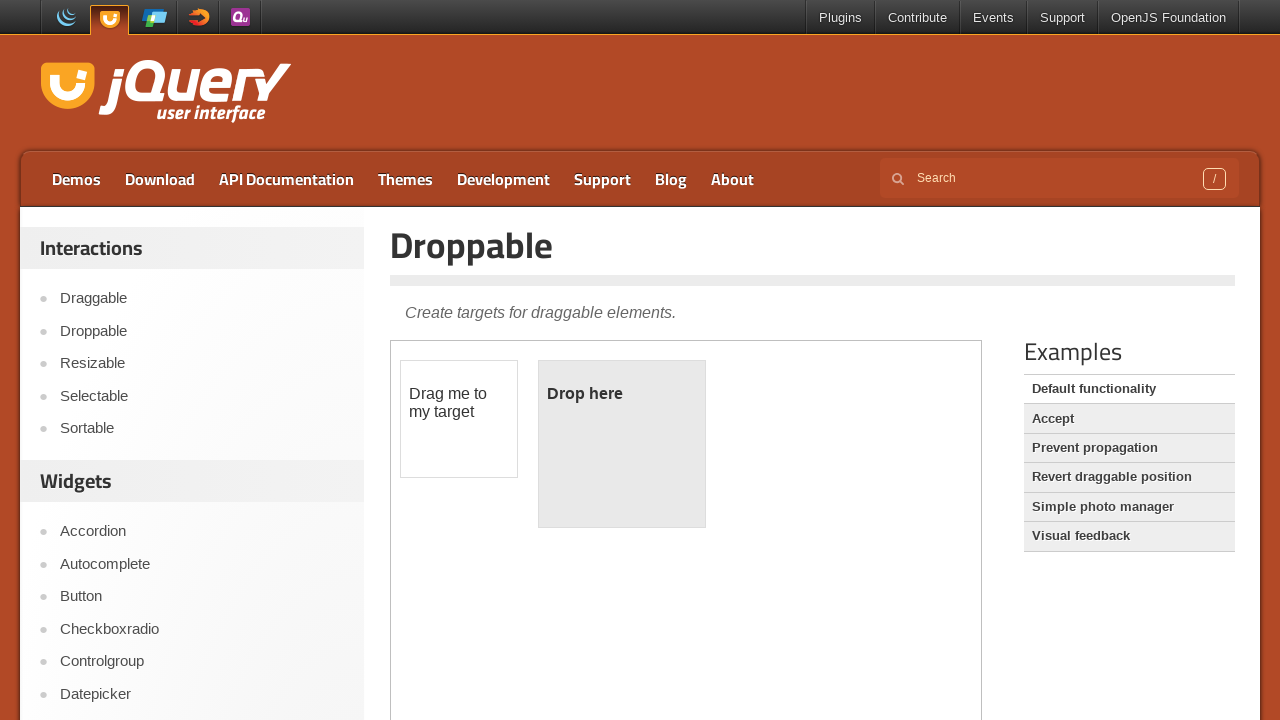

Located the droppable target element within the iframe
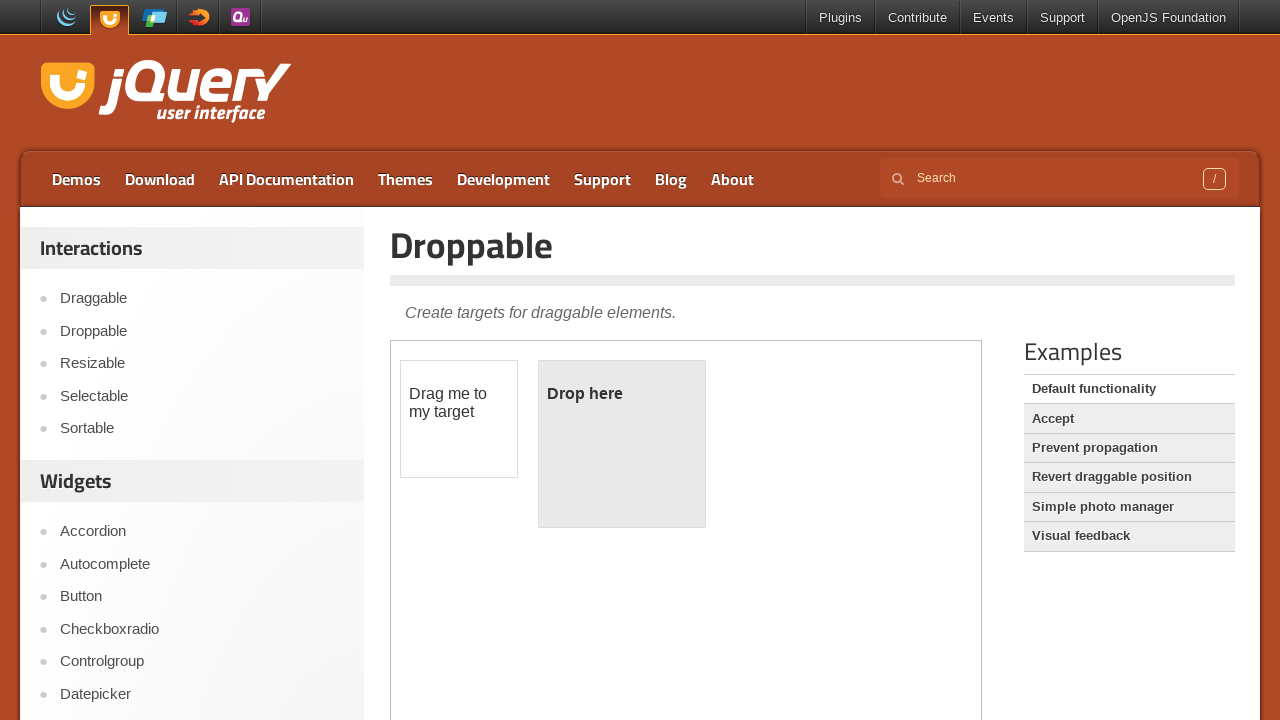

Dragged the draggable element and dropped it onto the droppable target at (622, 444)
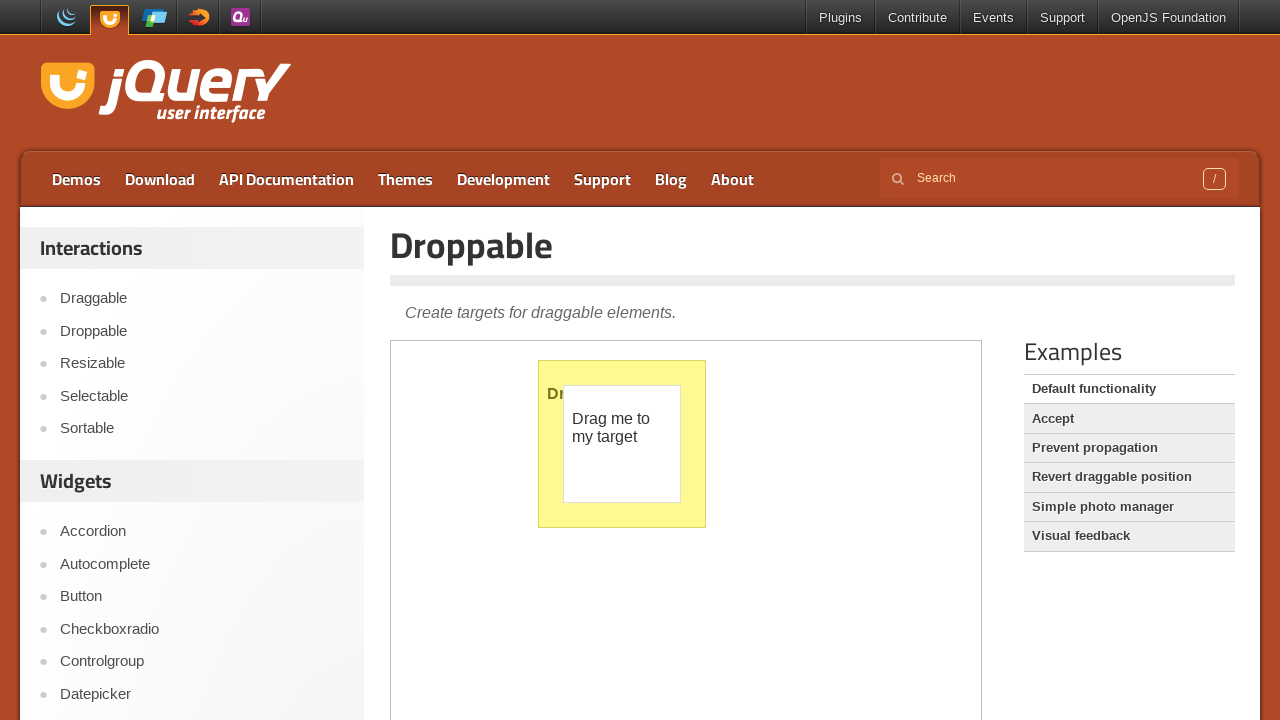

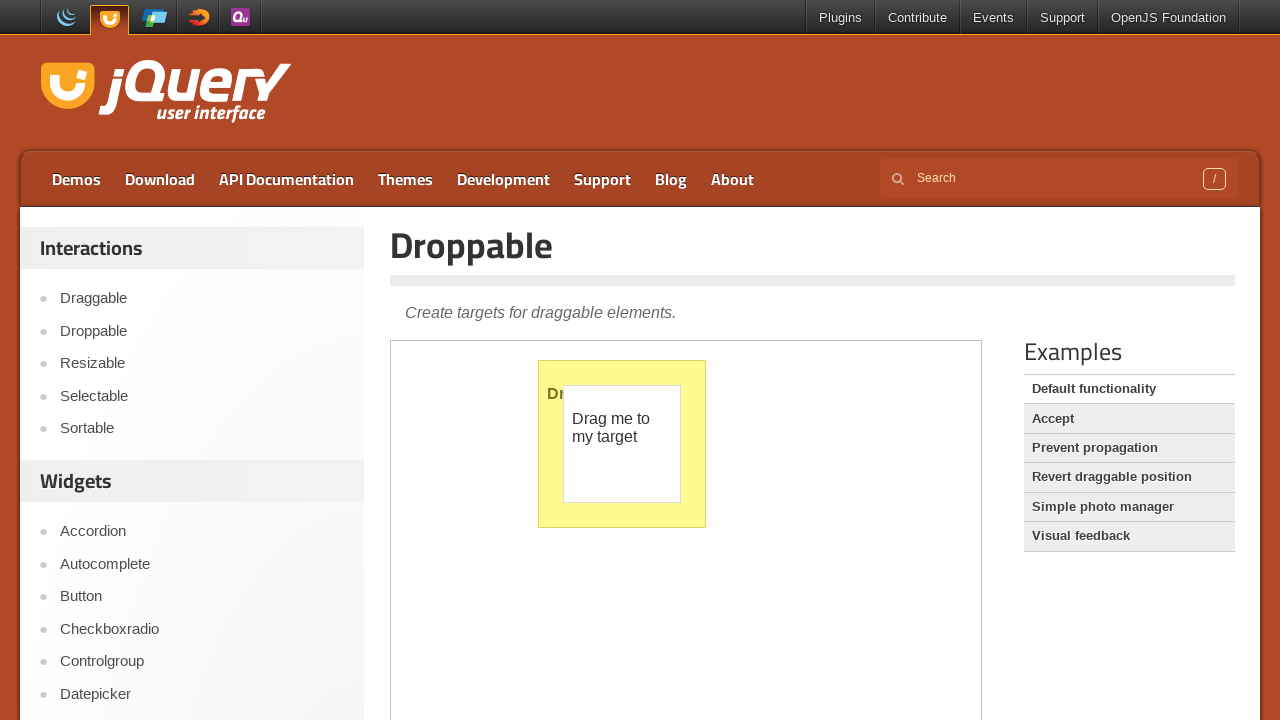